Navigates to WiseQuarter homepage and verifies that the URL contains "wisequarter"

Starting URL: https://www.wisequarter.com/

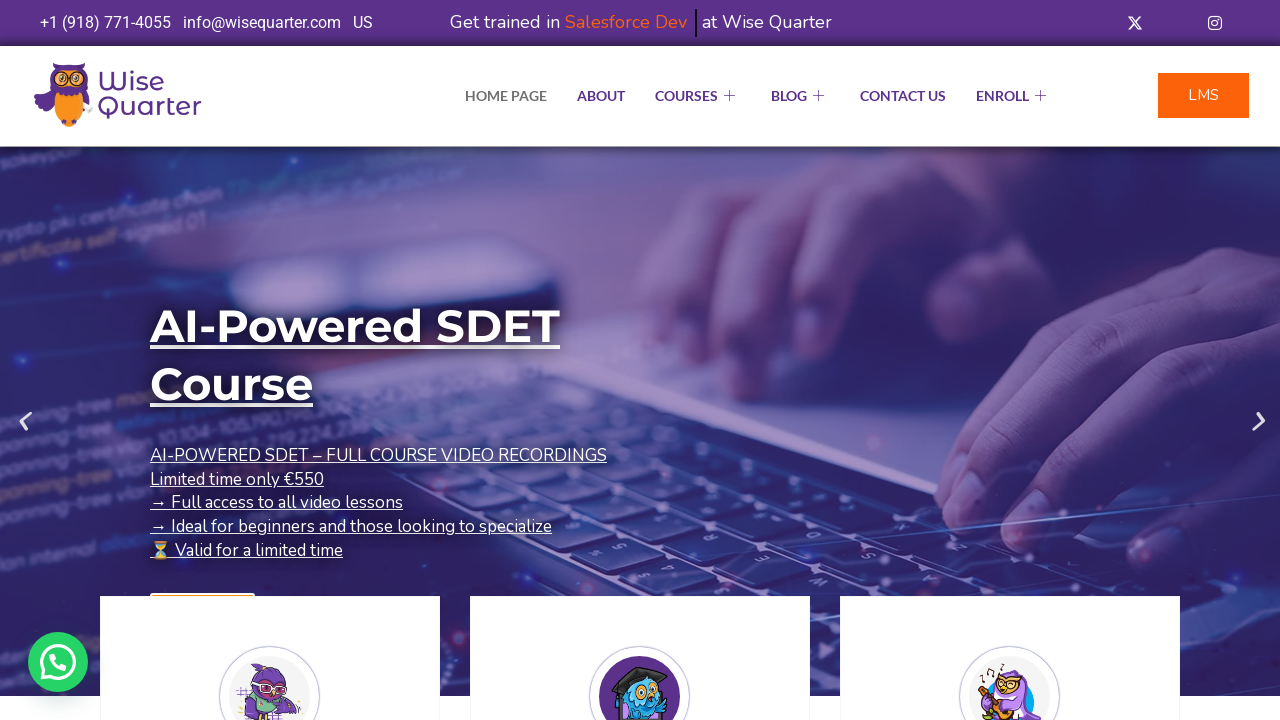

Navigated to WiseQuarter homepage
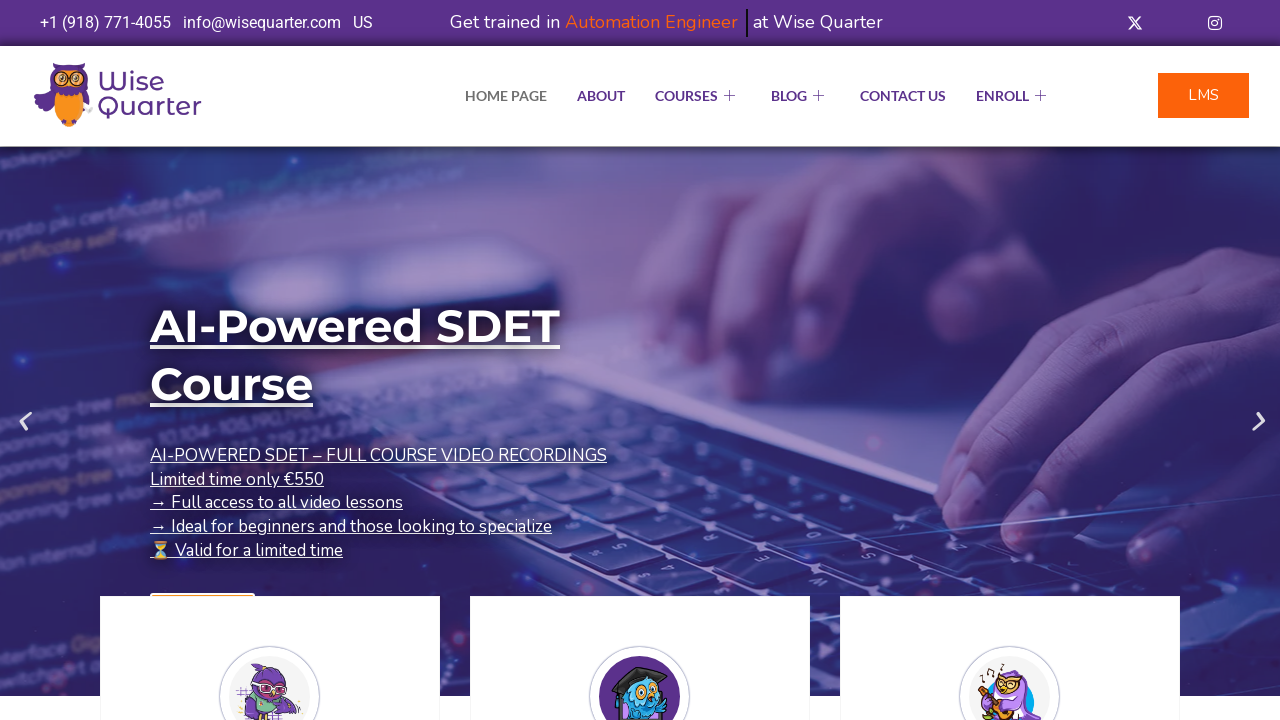

Retrieved current URL
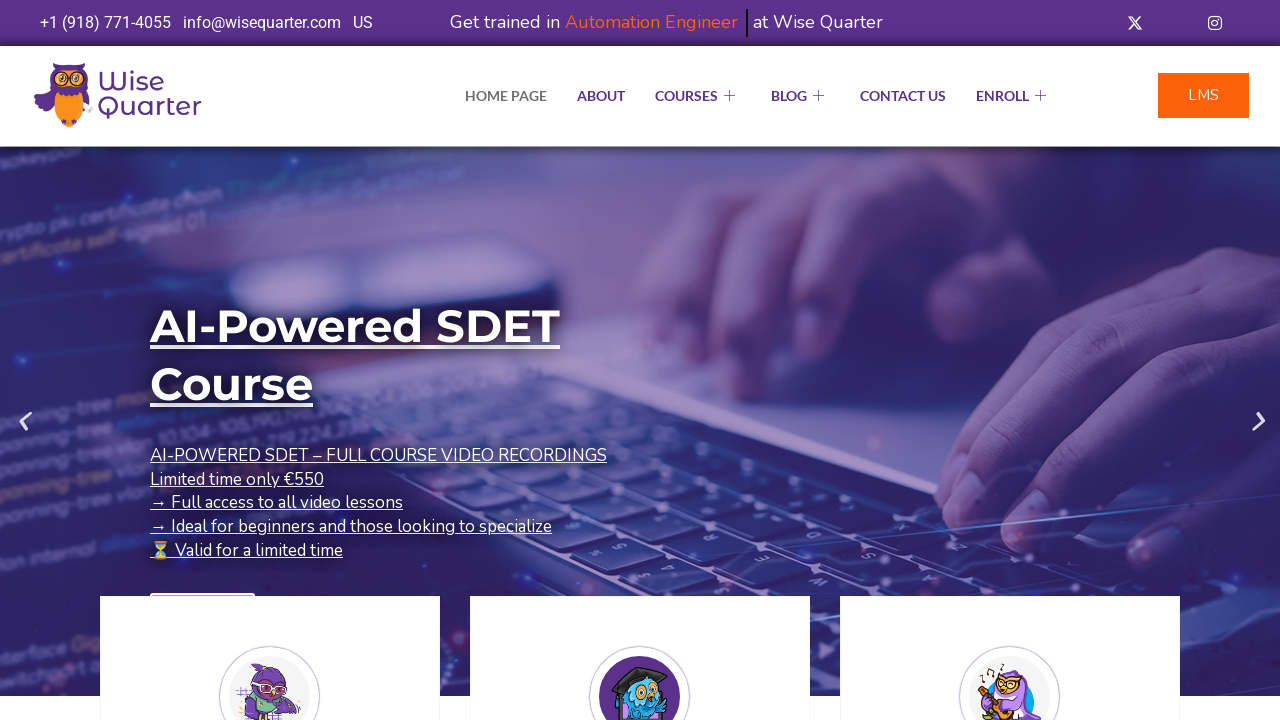

Verified that URL contains 'wisequarter'
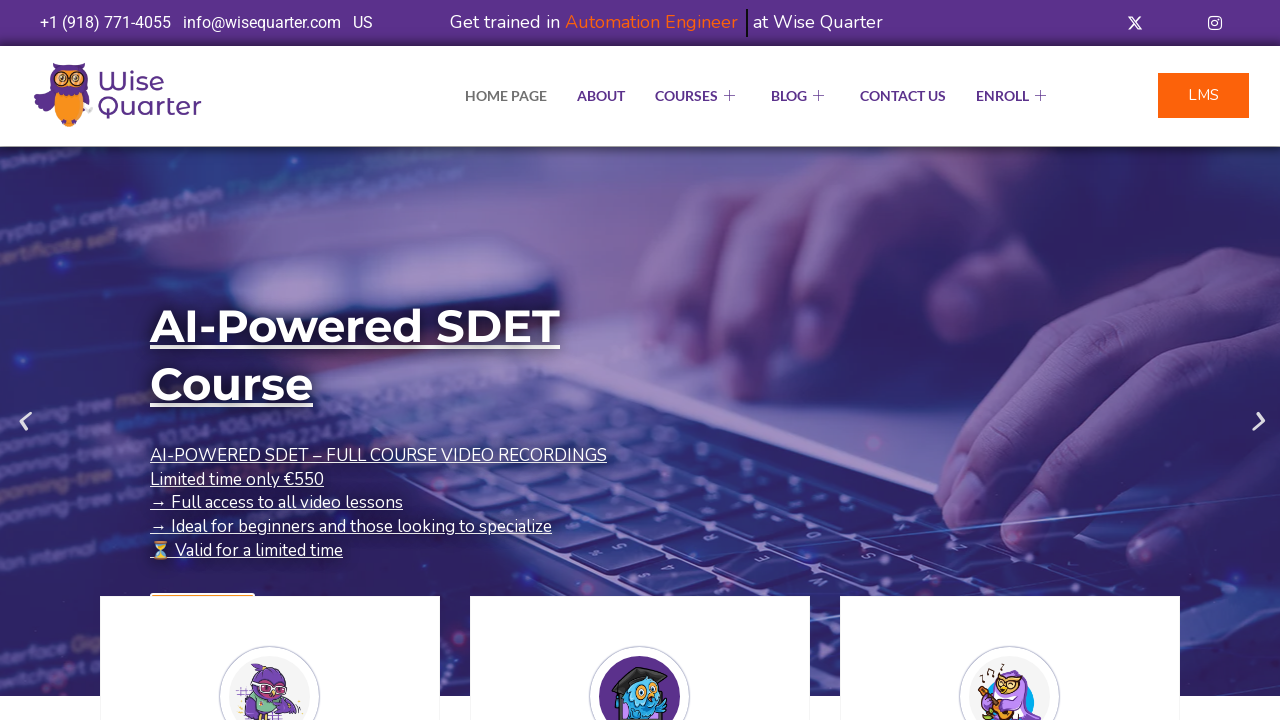

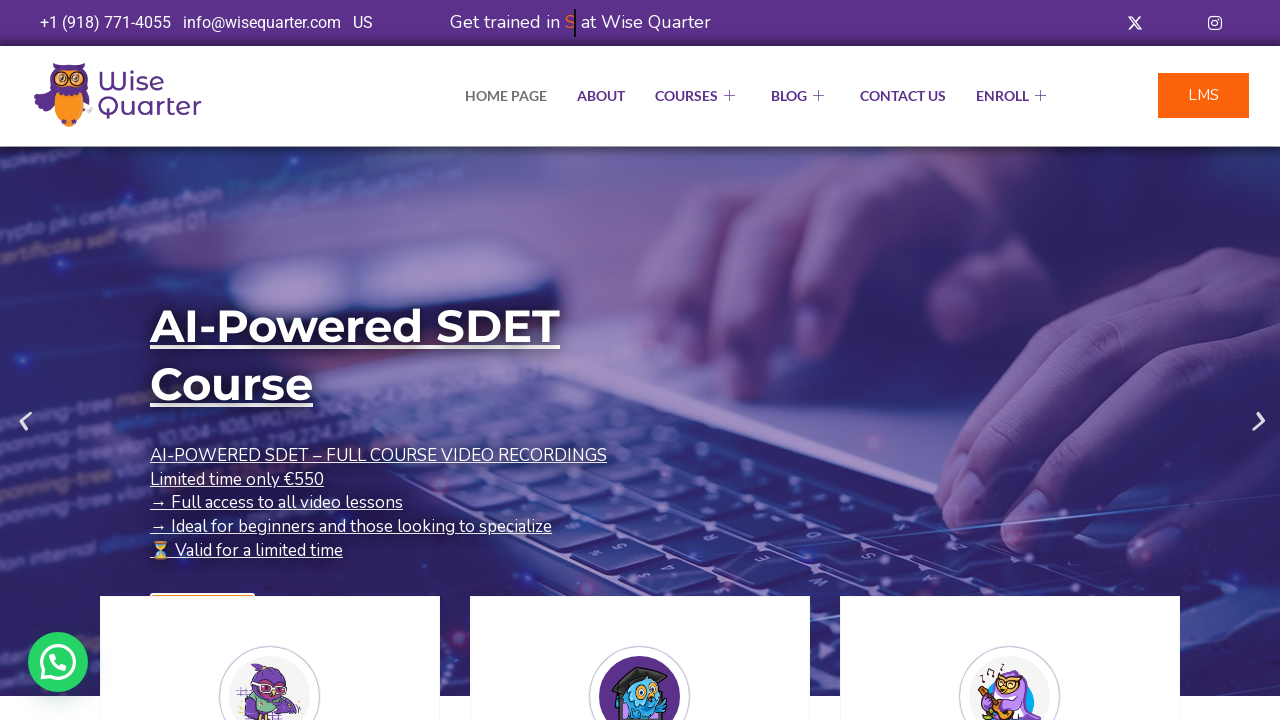